Verifies the company logo is visible in the navbar on the Droptica homepage

Starting URL: https://www.droptica.pl/

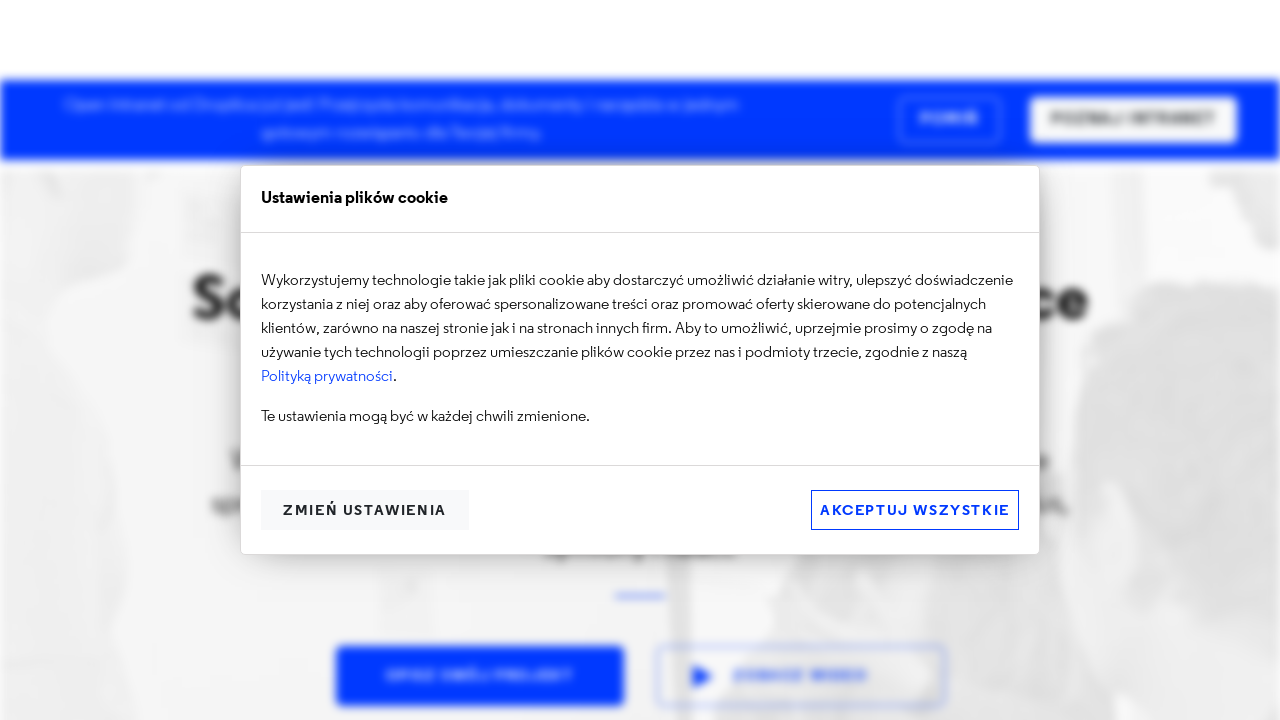

Navigated to Droptica homepage
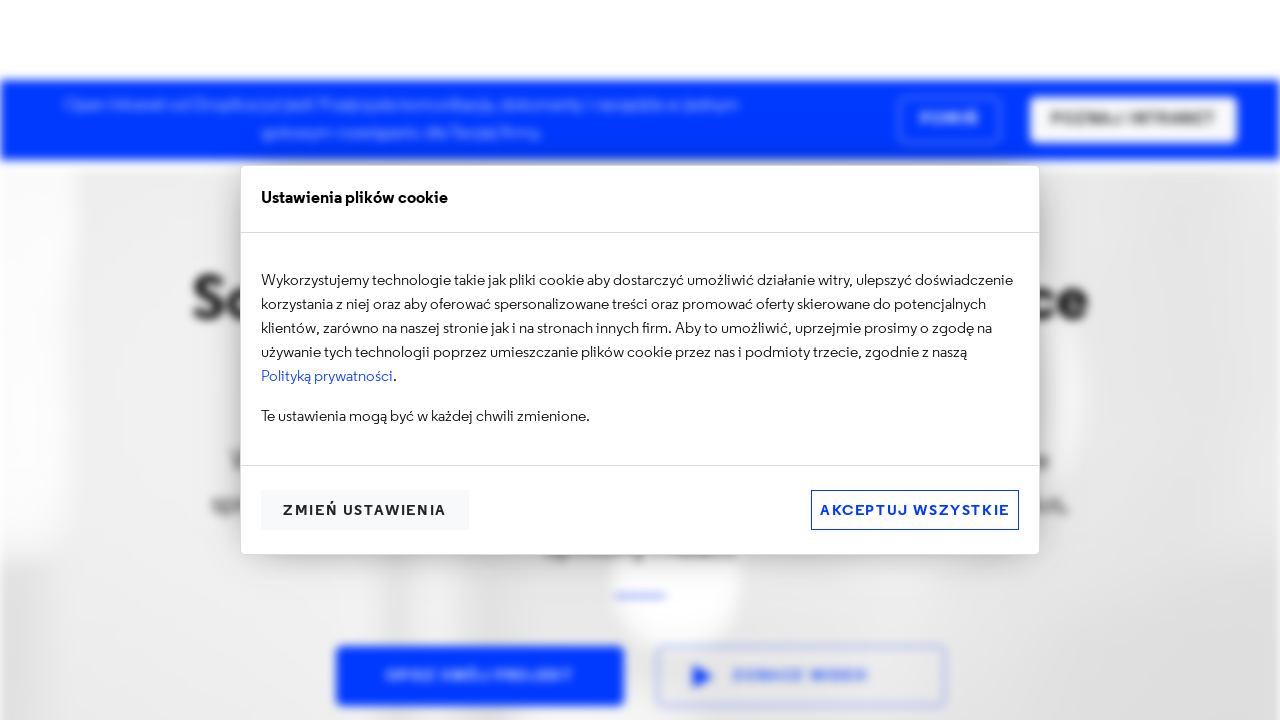

Located company logo in navbar
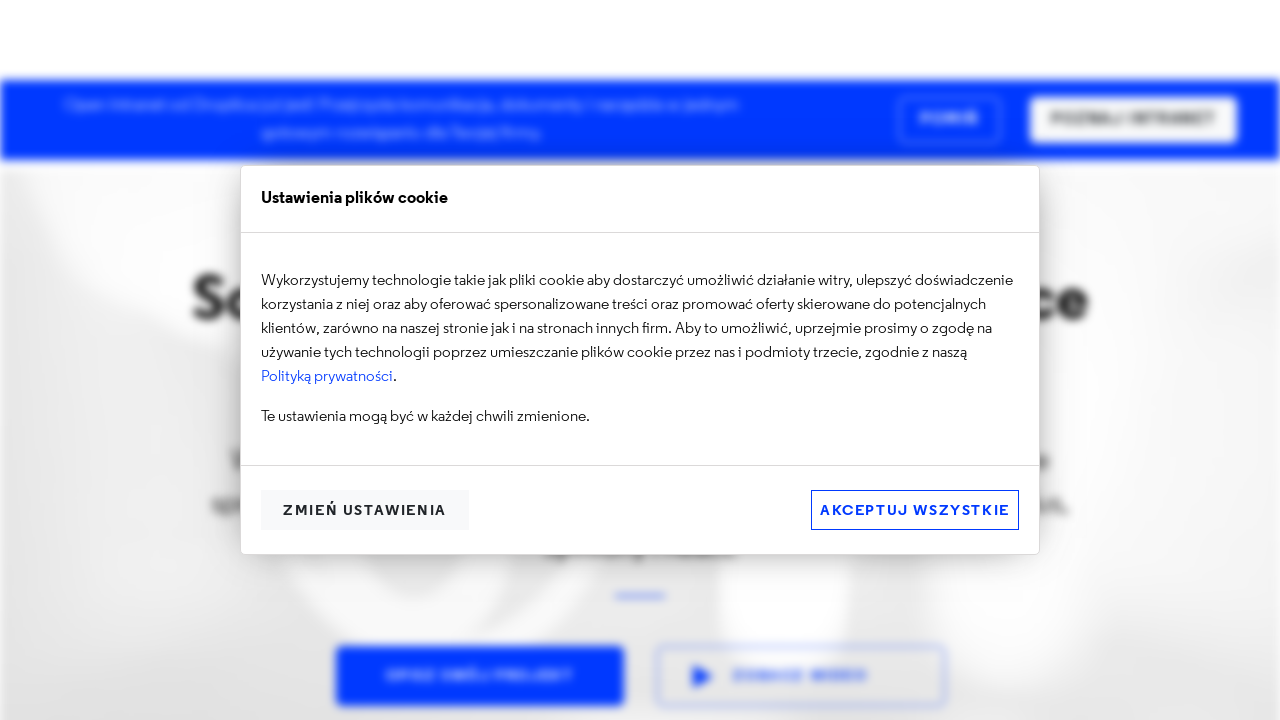

Verified that company logo is visible in the navbar
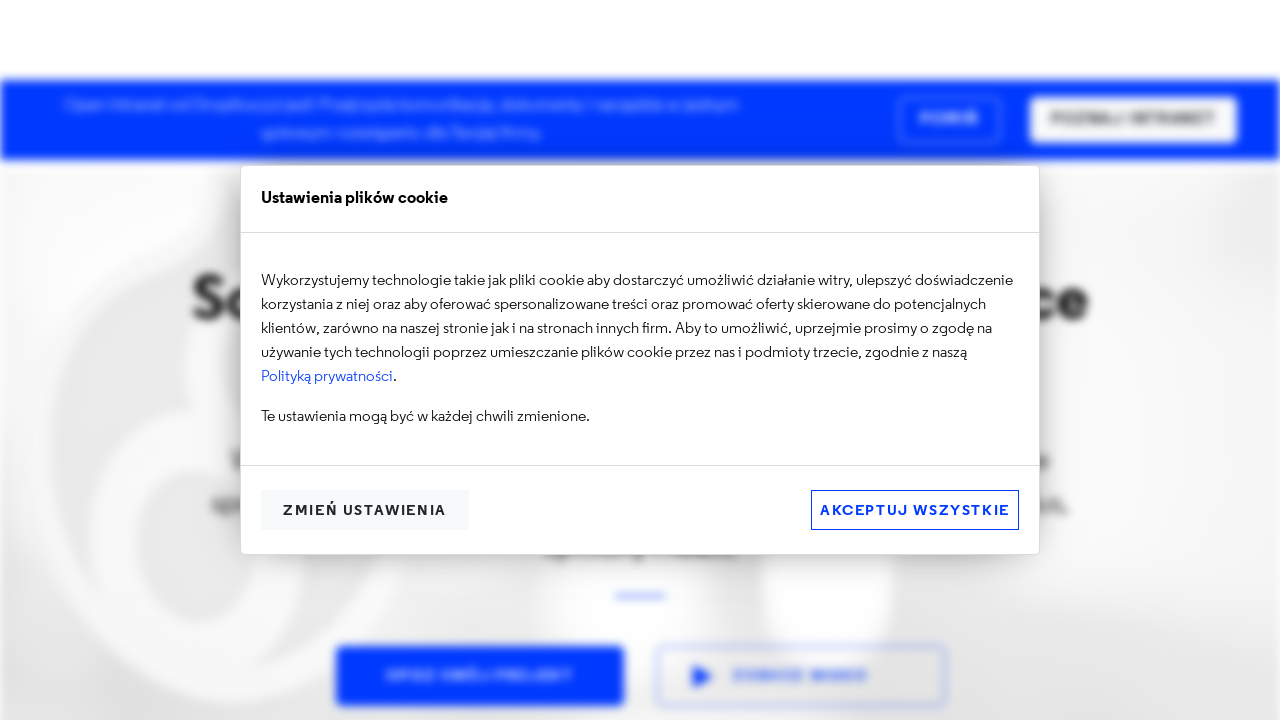

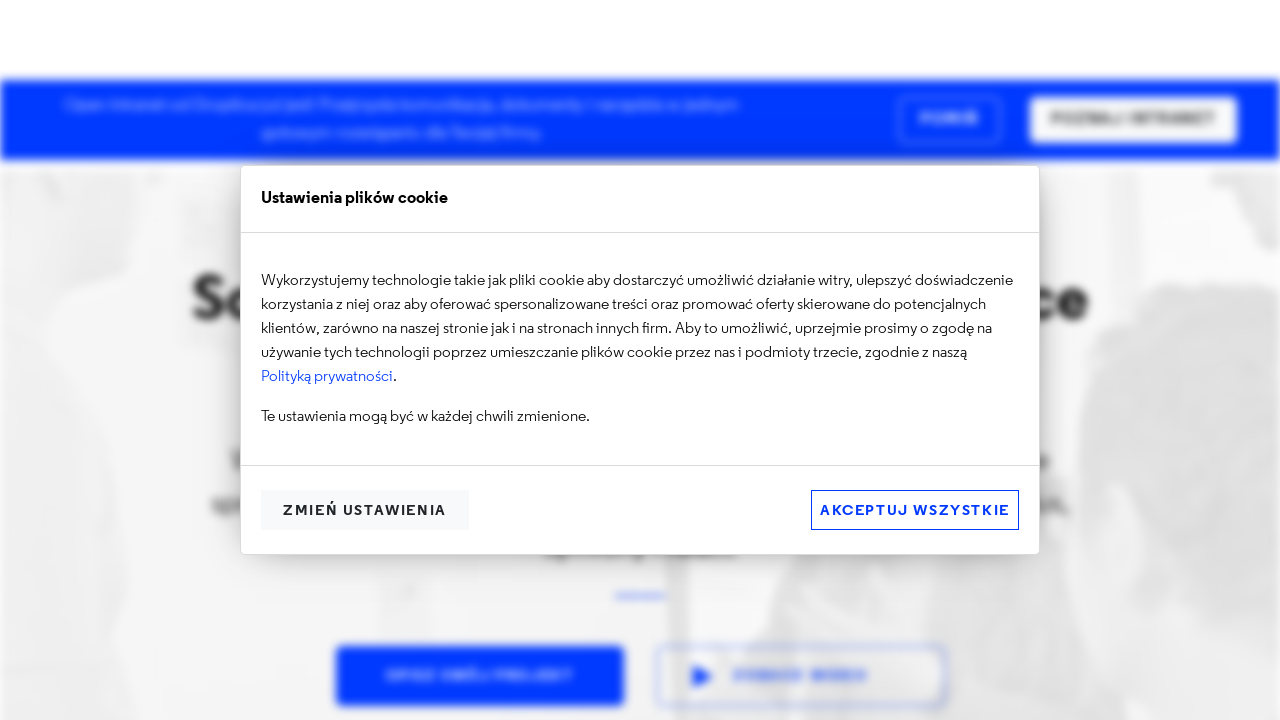